Tests web table pagination by navigating through pages to find a specific item (Carrot) in the table, clicking the "Next" button until the item is found.

Starting URL: https://rahulshettyacademy.com/seleniumPractise/#/offers

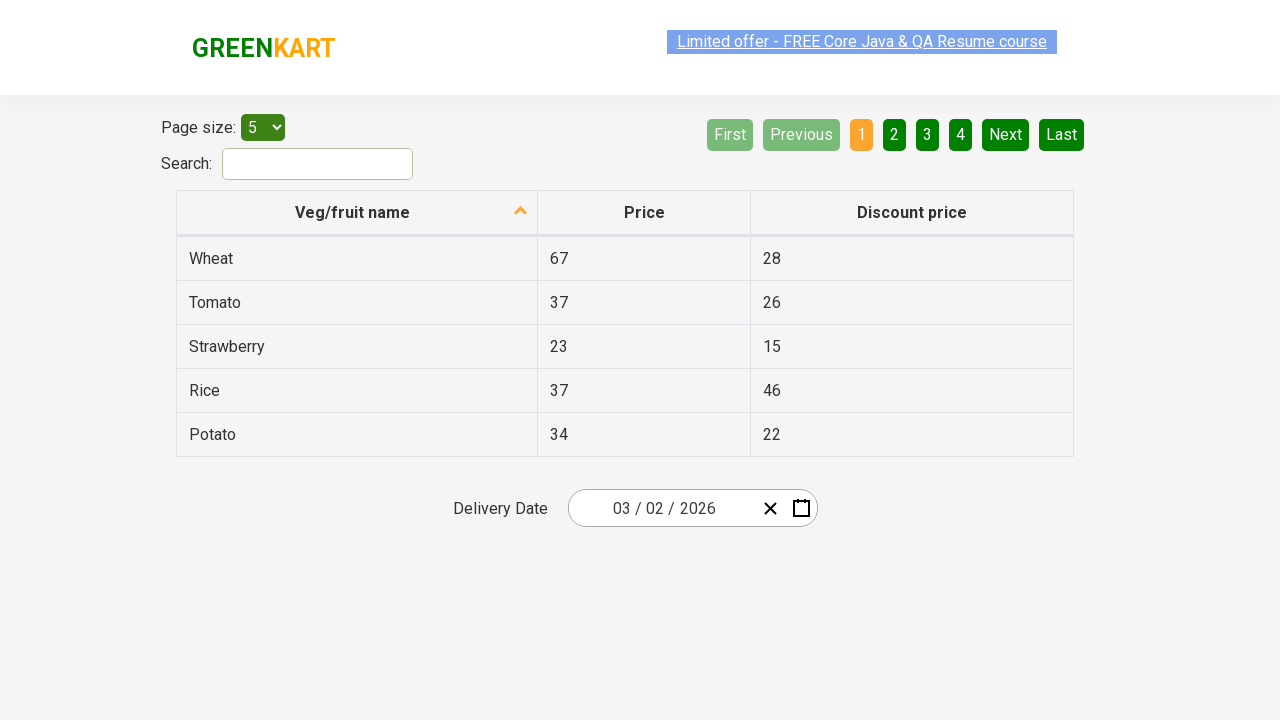

Web table loaded - first column visible
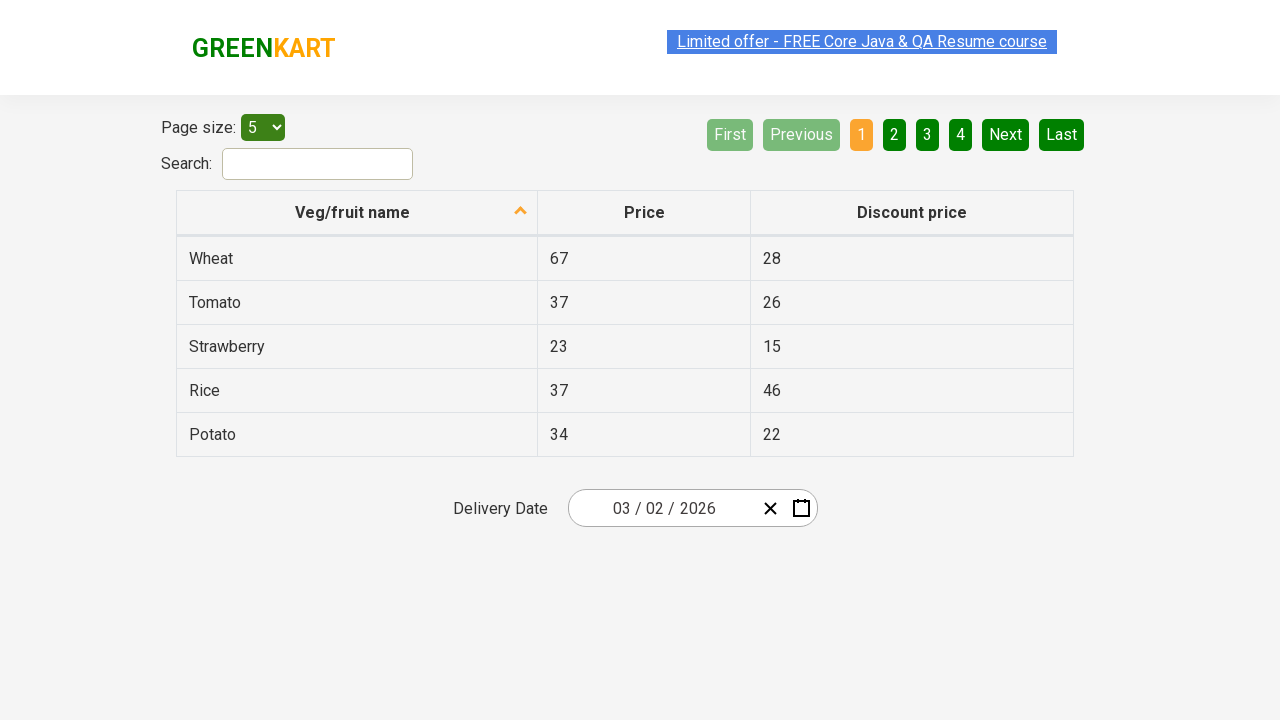

Searched for 'Carrot' in current table page
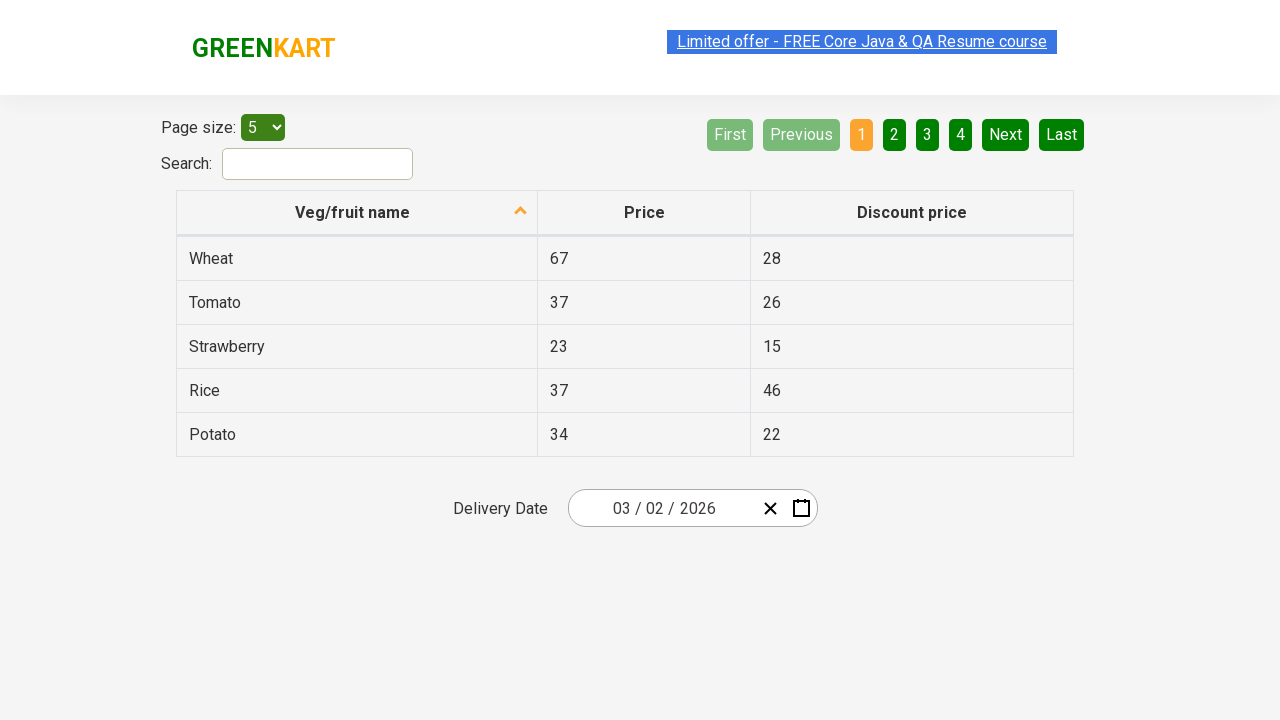

Clicked 'Next' button to navigate to next page at (1006, 134) on a[aria-label='Next']
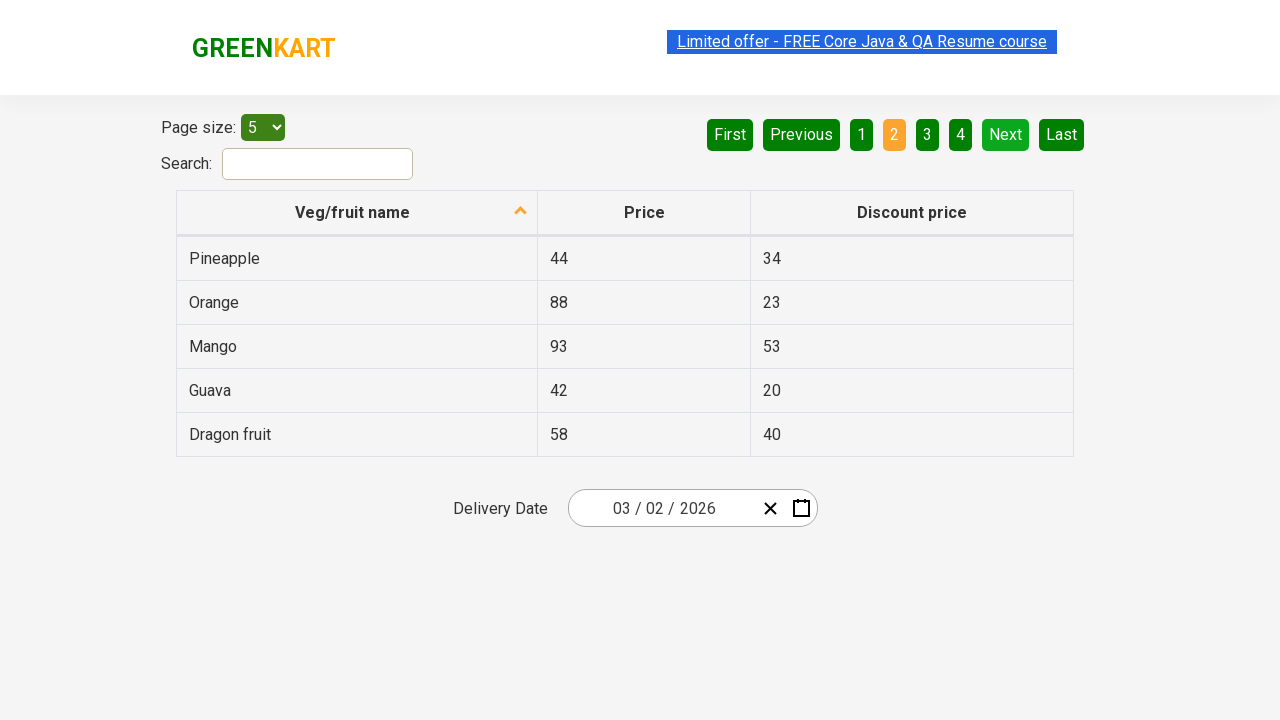

Waited for table to update after pagination
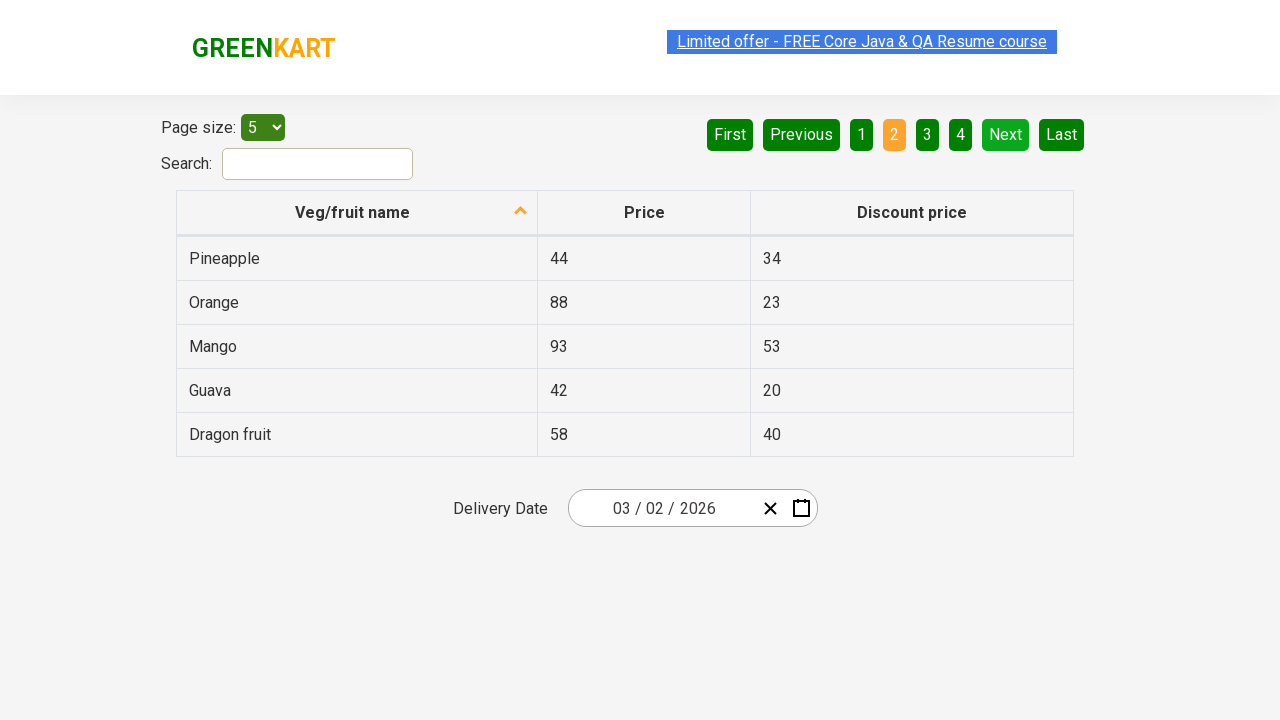

Searched for 'Carrot' in current table page
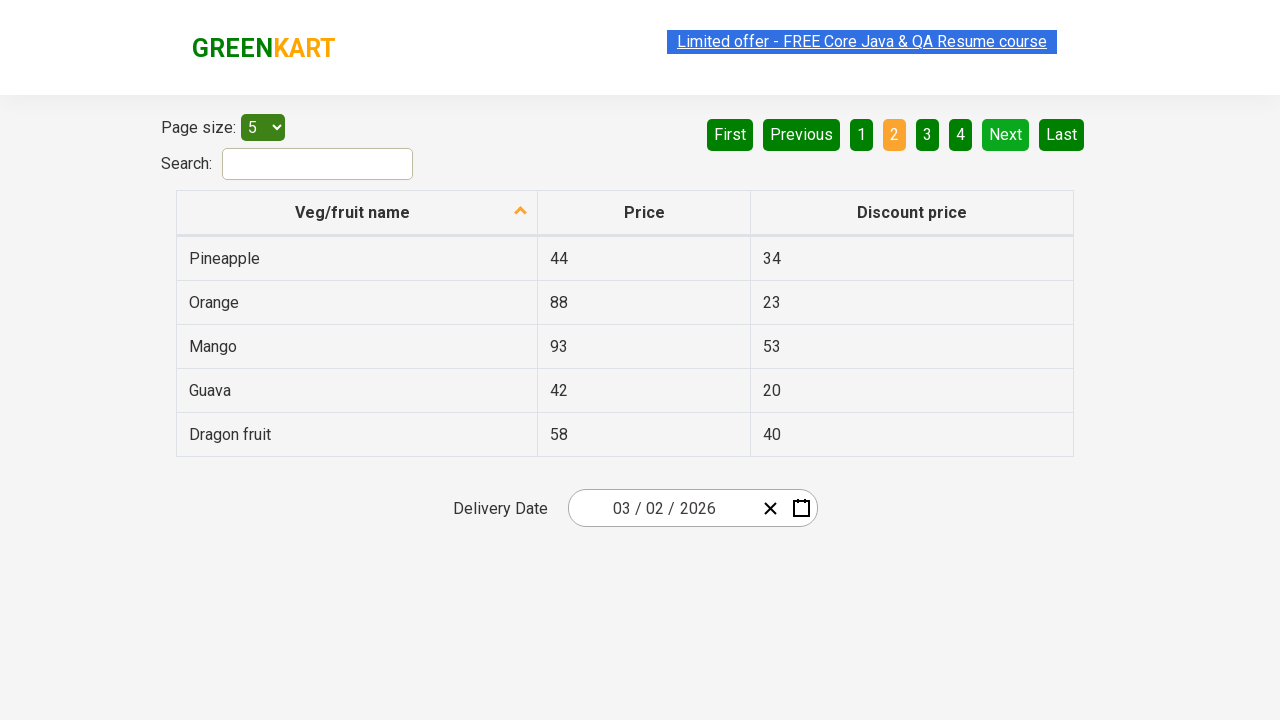

Clicked 'Next' button to navigate to next page at (1006, 134) on a[aria-label='Next']
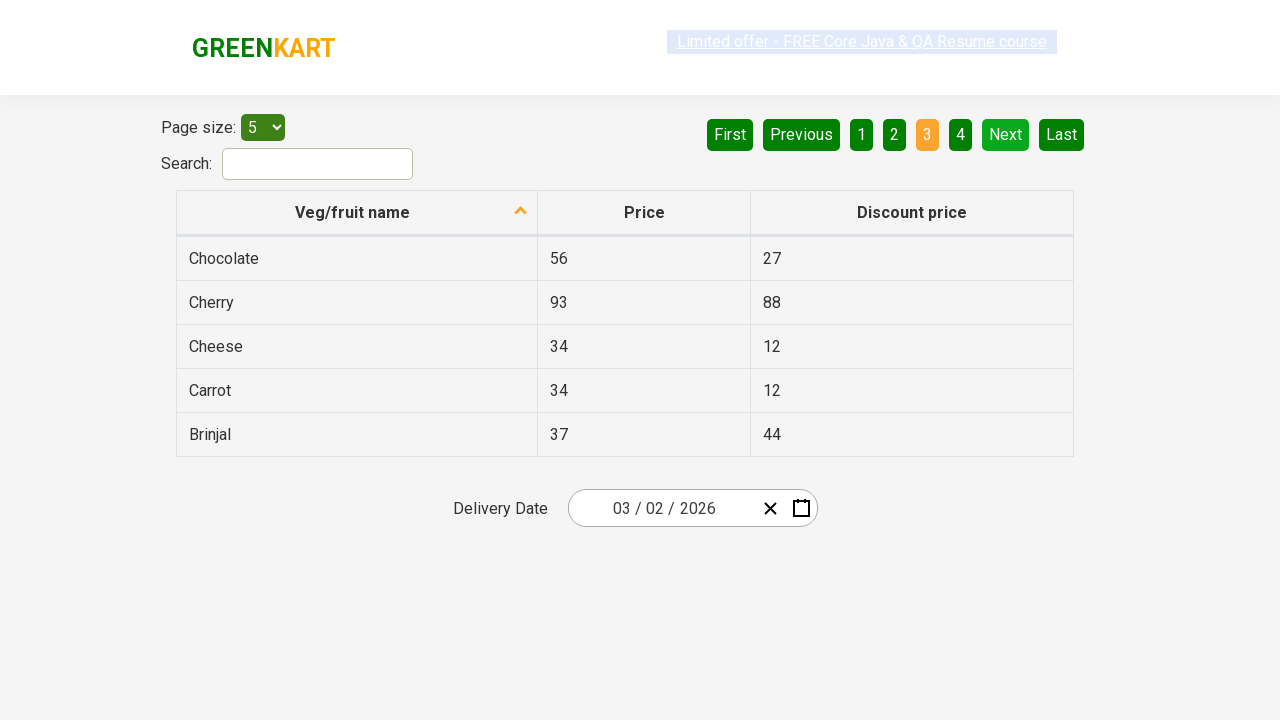

Waited for table to update after pagination
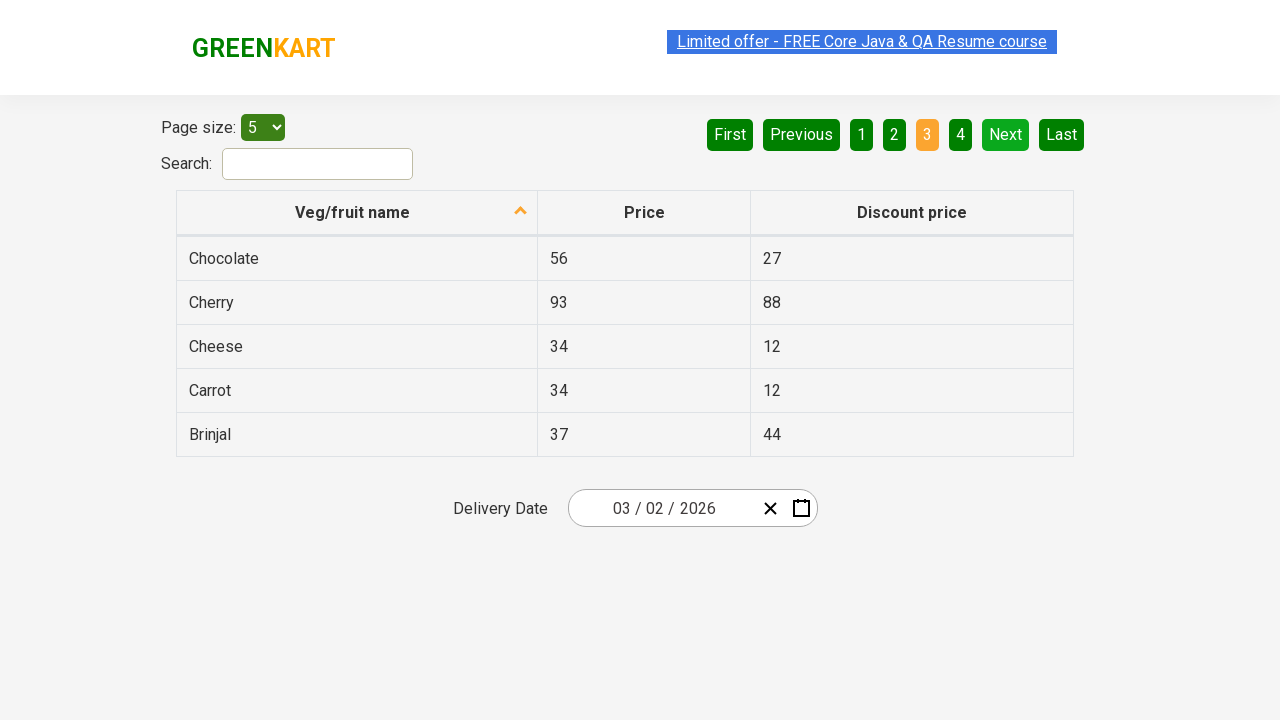

Searched for 'Carrot' in current table page
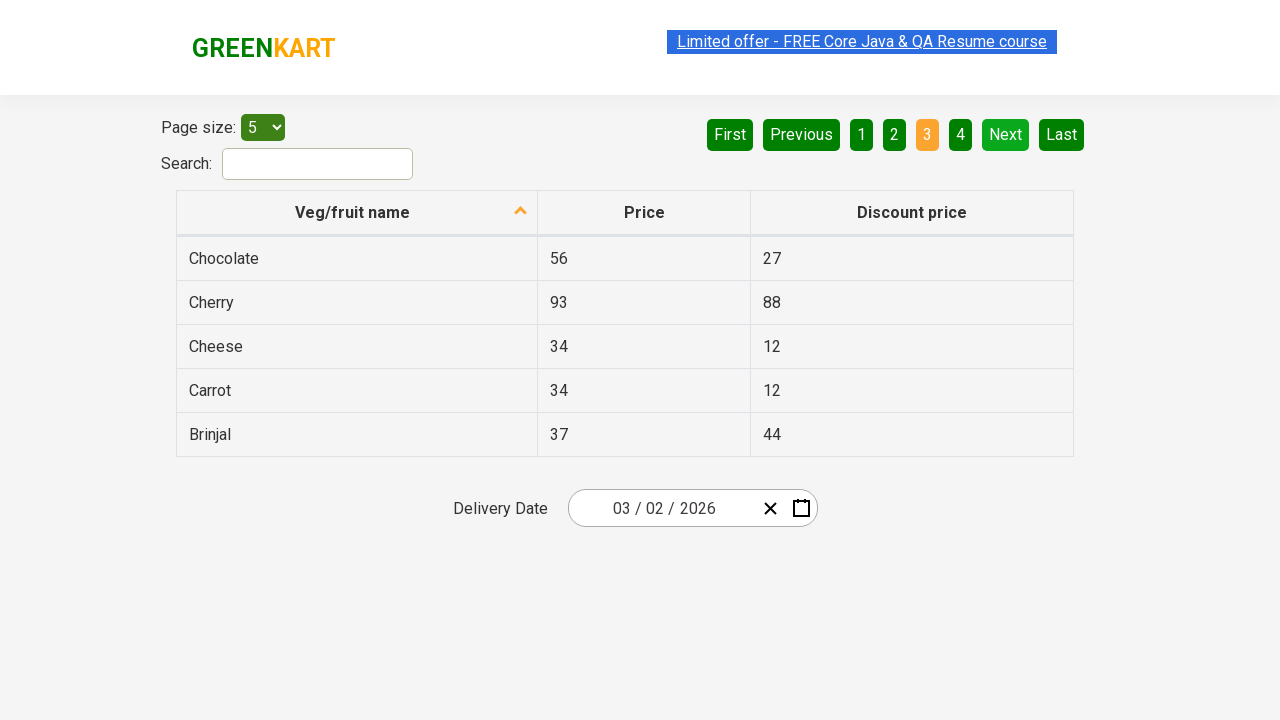

Found 'Carrot' in table and clicked on it at (357, 390) on xpath=//tr/td[1] >> internal:has-text="Carrot"i >> nth=0
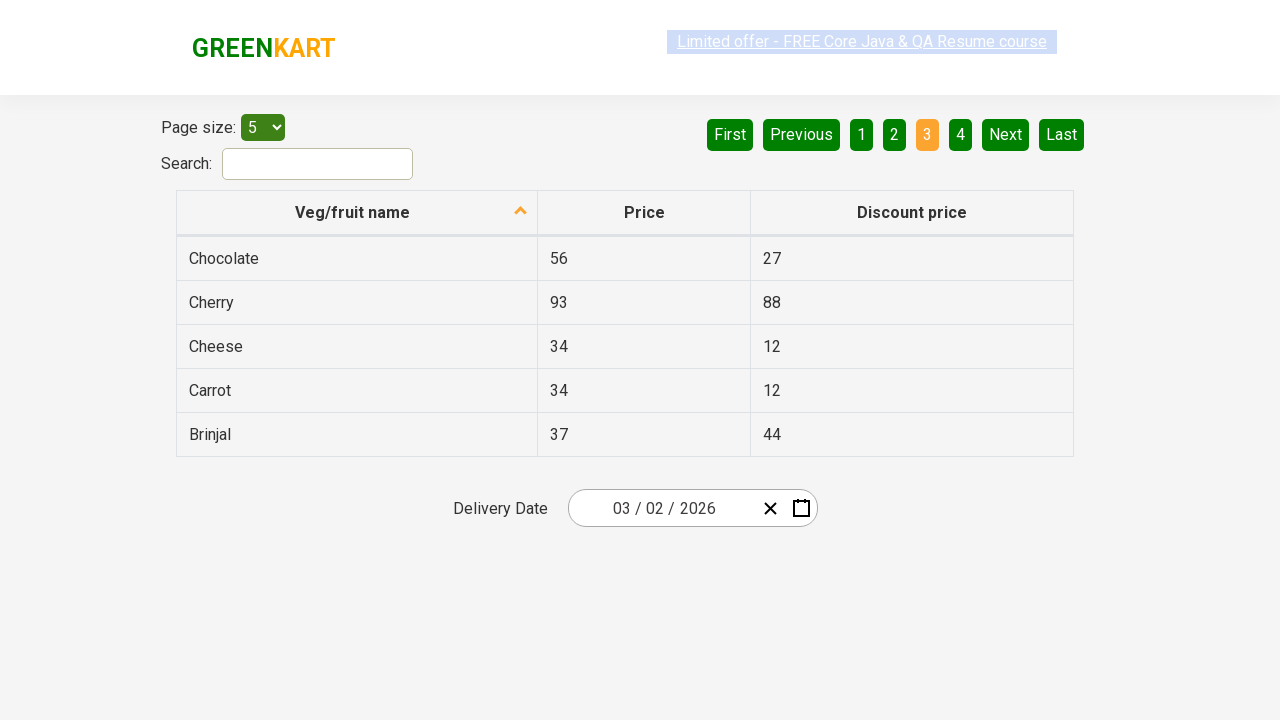

Verified 'Carrot' item is visible in table
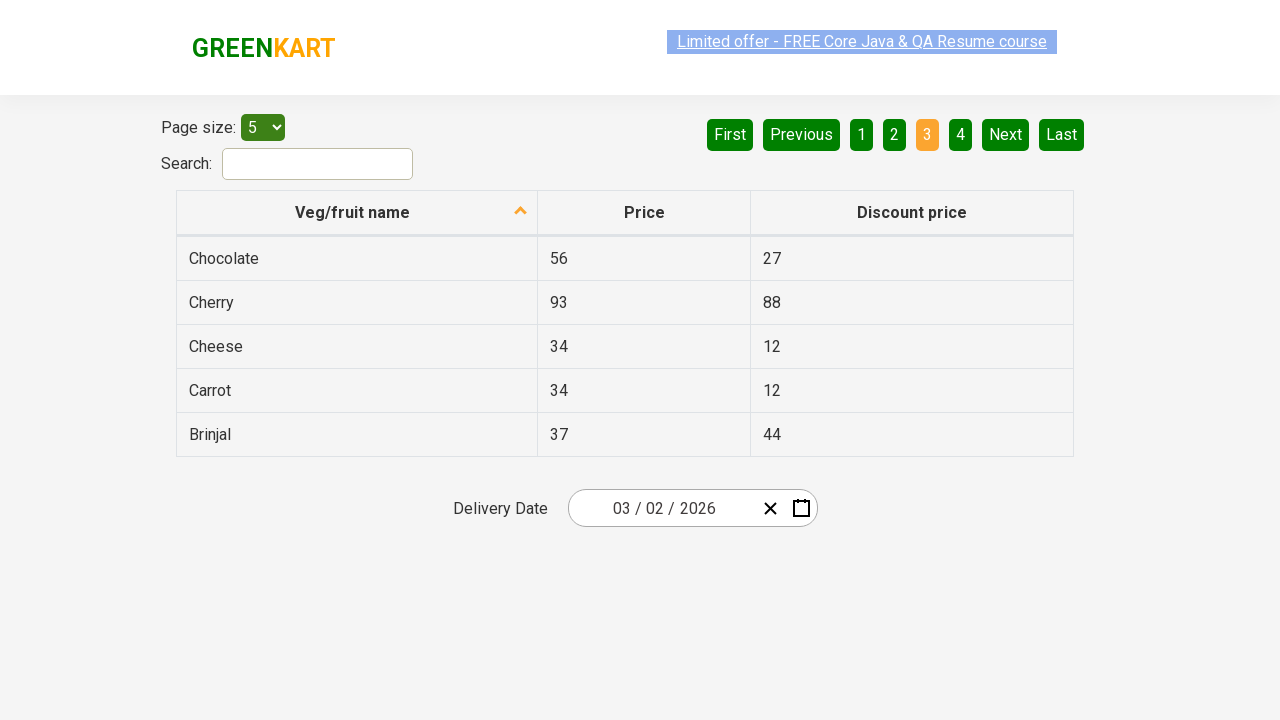

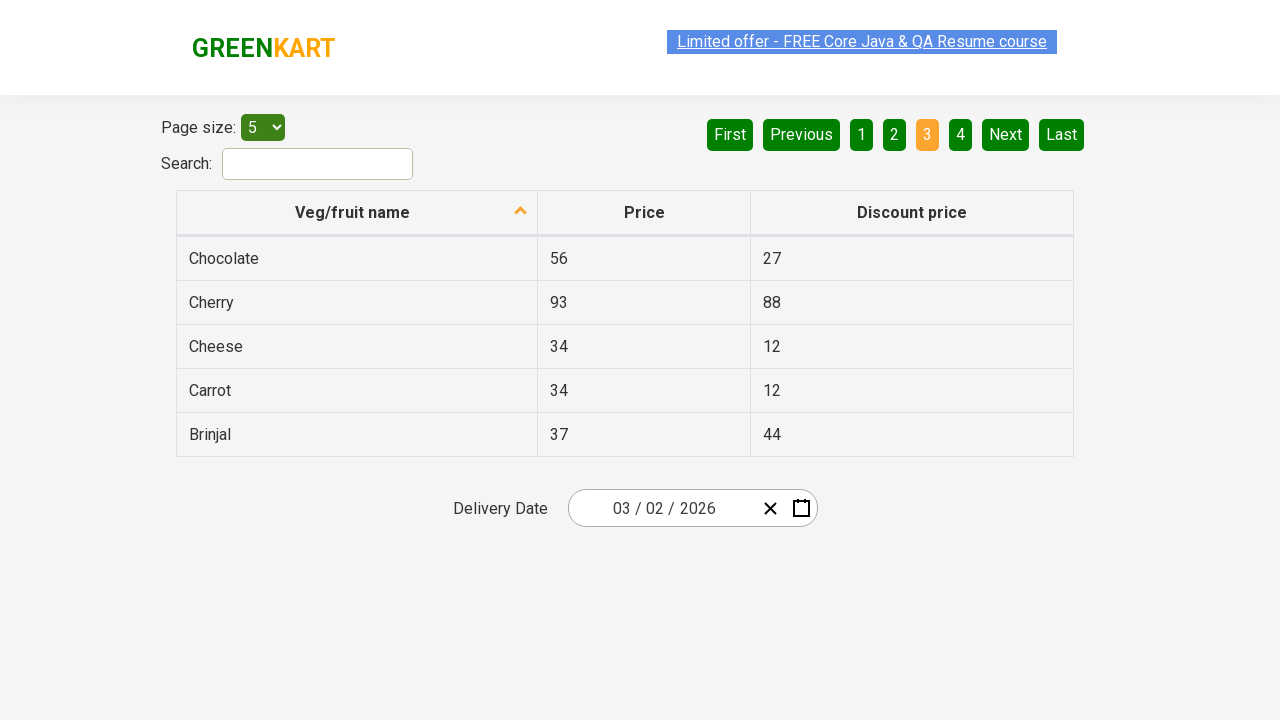